Tests navigation through a multi-level menu by hovering over "AboutUs", then "Our", and clicking on "Bangalore" link, which opens a new window. Verifies the new window title is "Contact Us".

Starting URL: https://lkmdemoaut.accenture.com/TestMeApp/fetchcat.htm

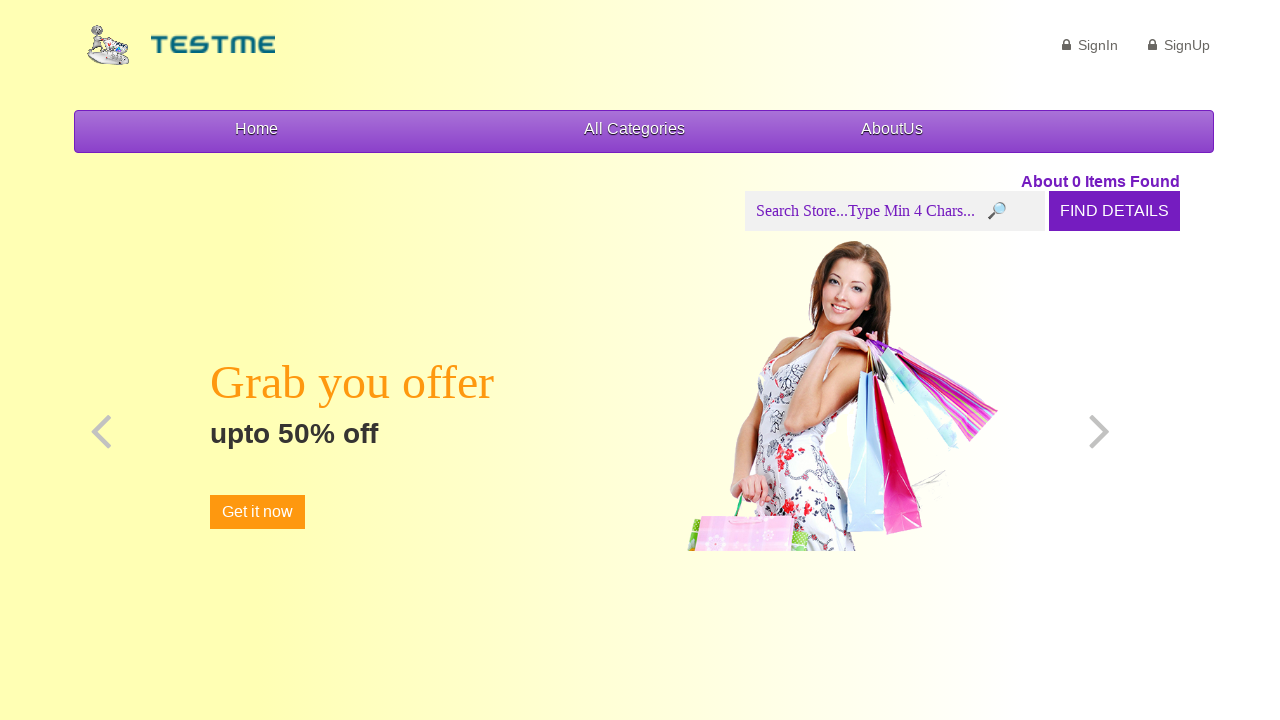

Hovered over 'AboutUs' menu item at (892, 128) on xpath=//span[contains(text(),'AboutUs')]
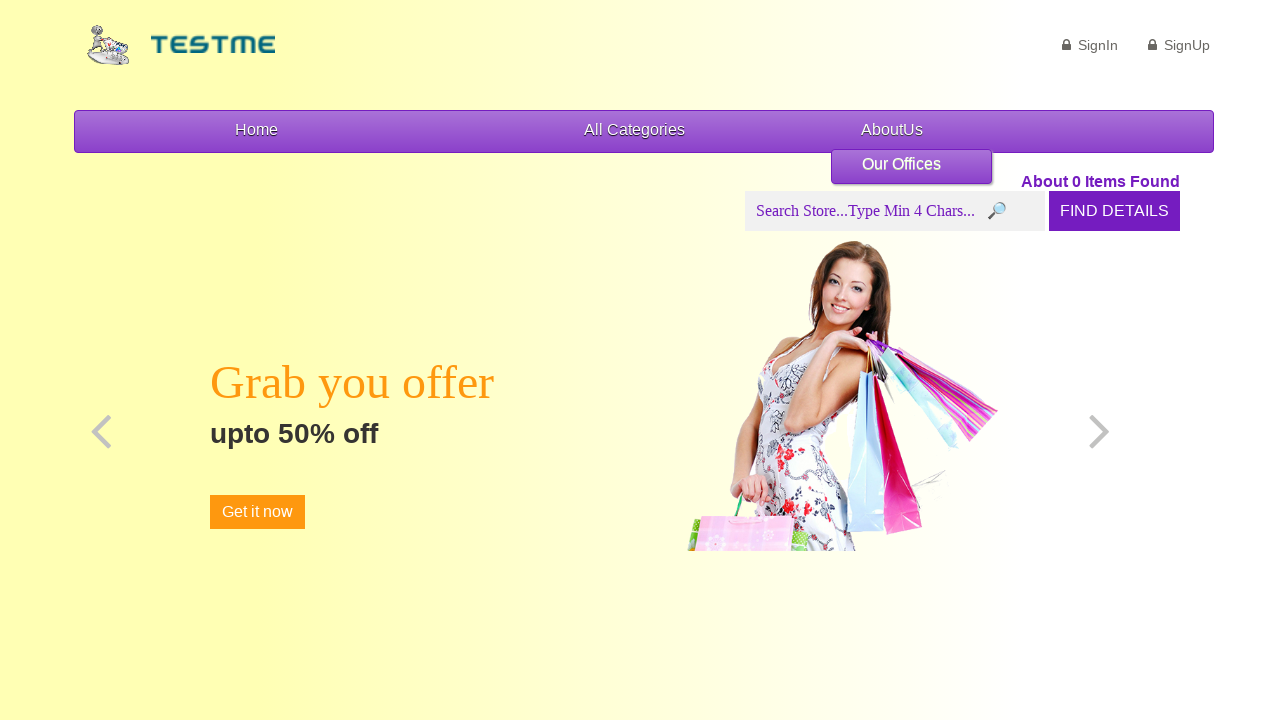

Hovered over 'Our' submenu item at (902, 164) on xpath=//span[contains(text(),'Our')]
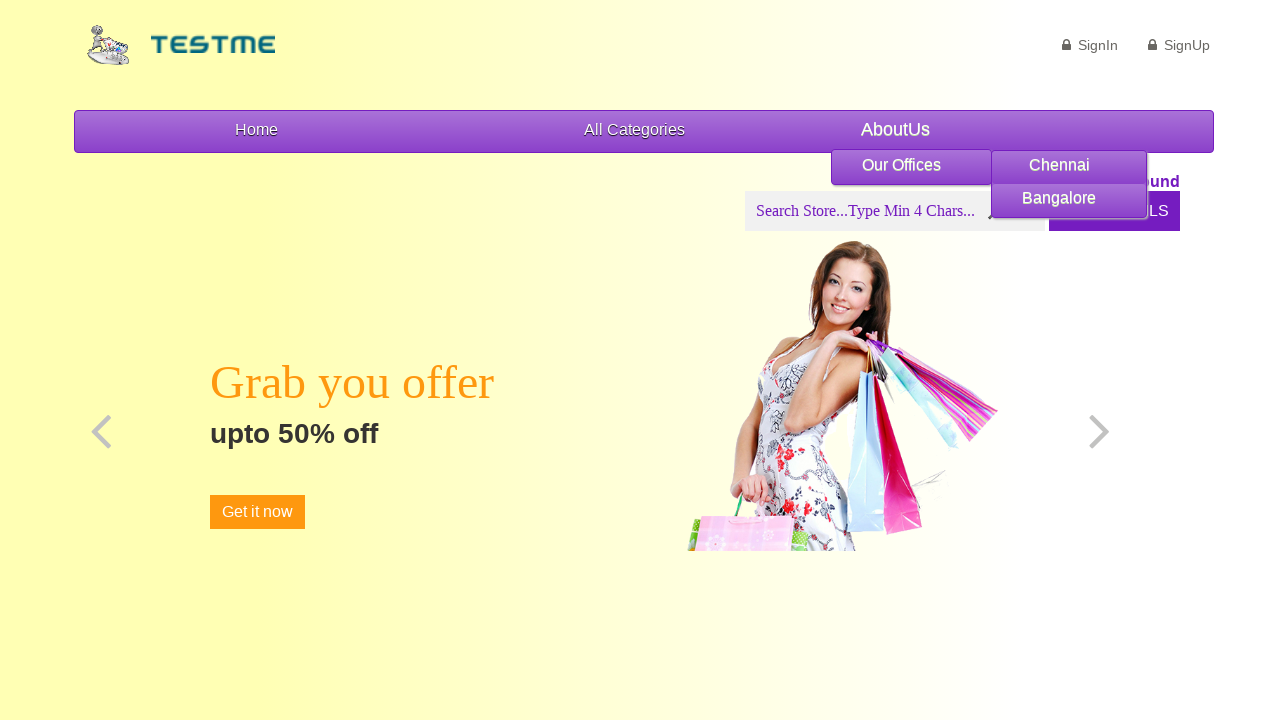

Clicked on 'Bangalore' link to open new window at (1071, 198) on xpath=//ul/li[@class='sublast']/a/span[contains(text(),'Bangalore')]
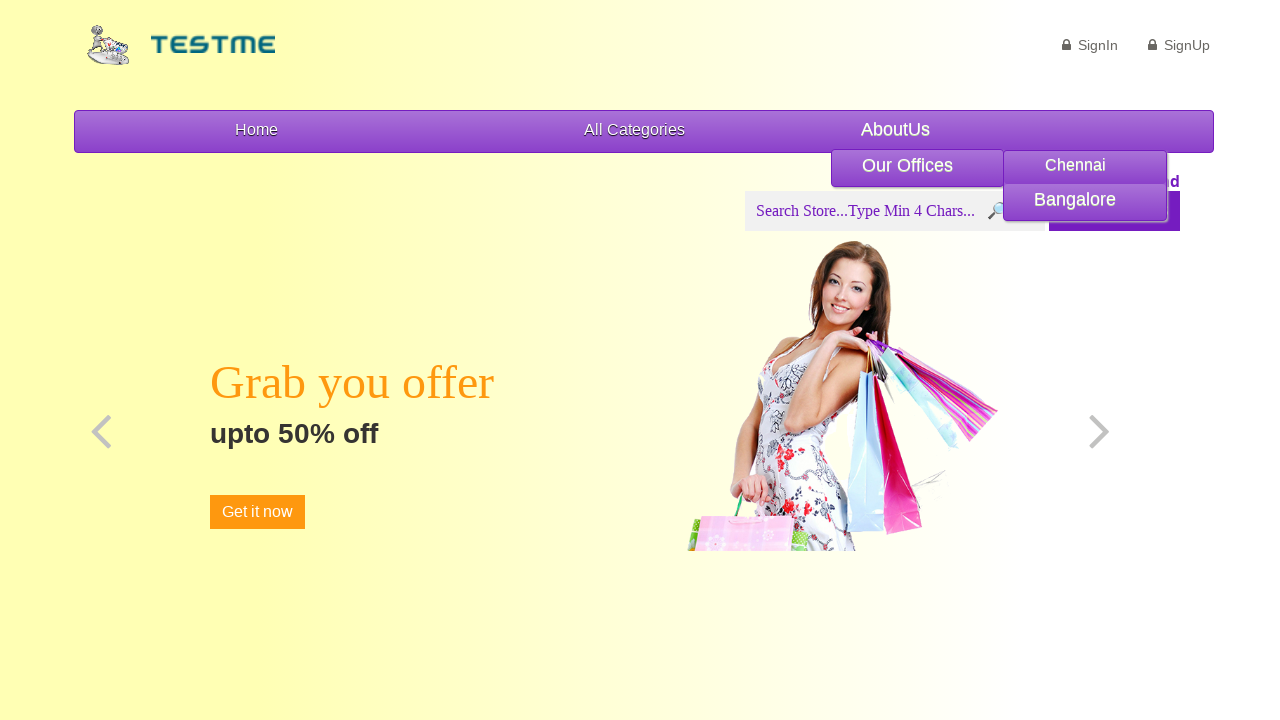

Captured new popup window
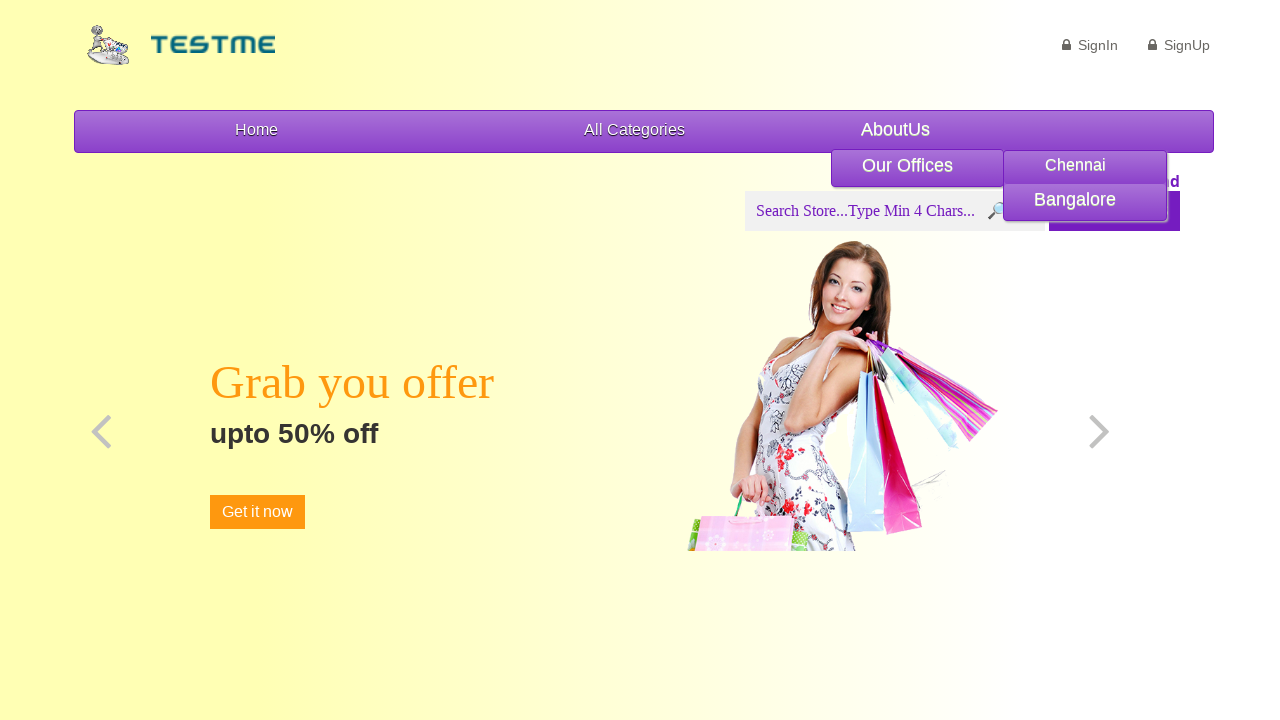

New window loaded successfully
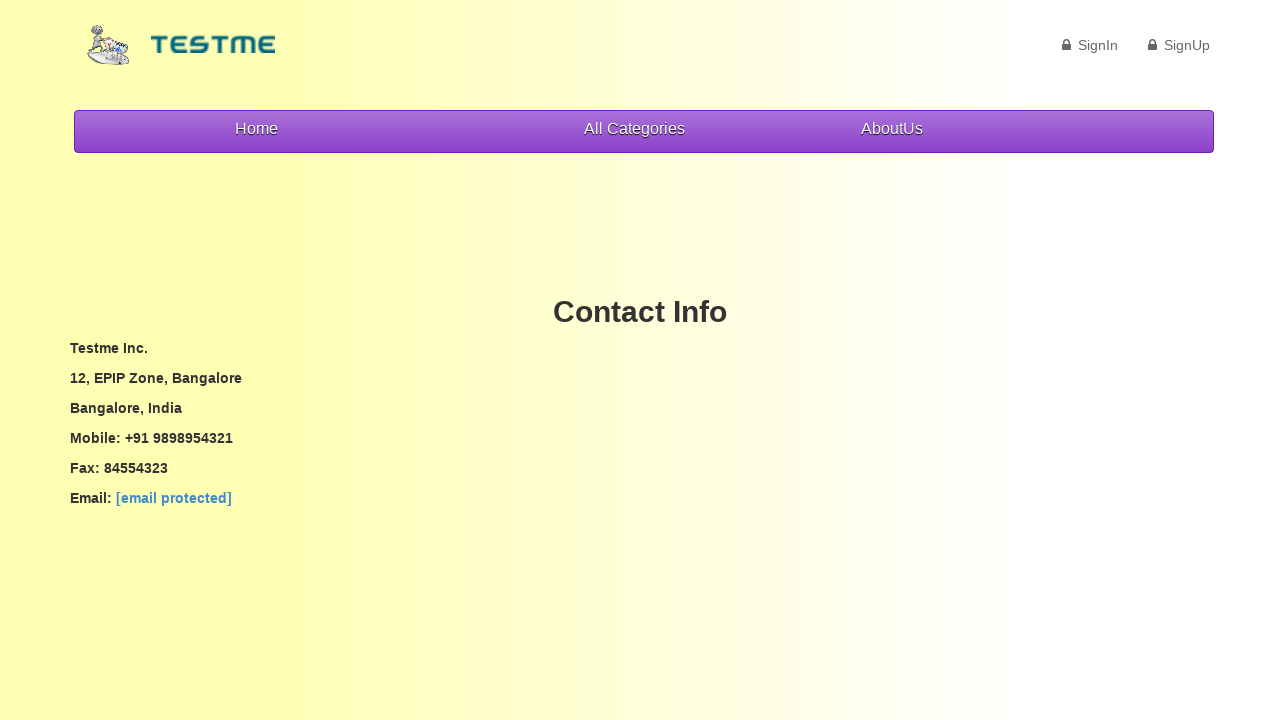

Verified new window title is 'Contact Us'
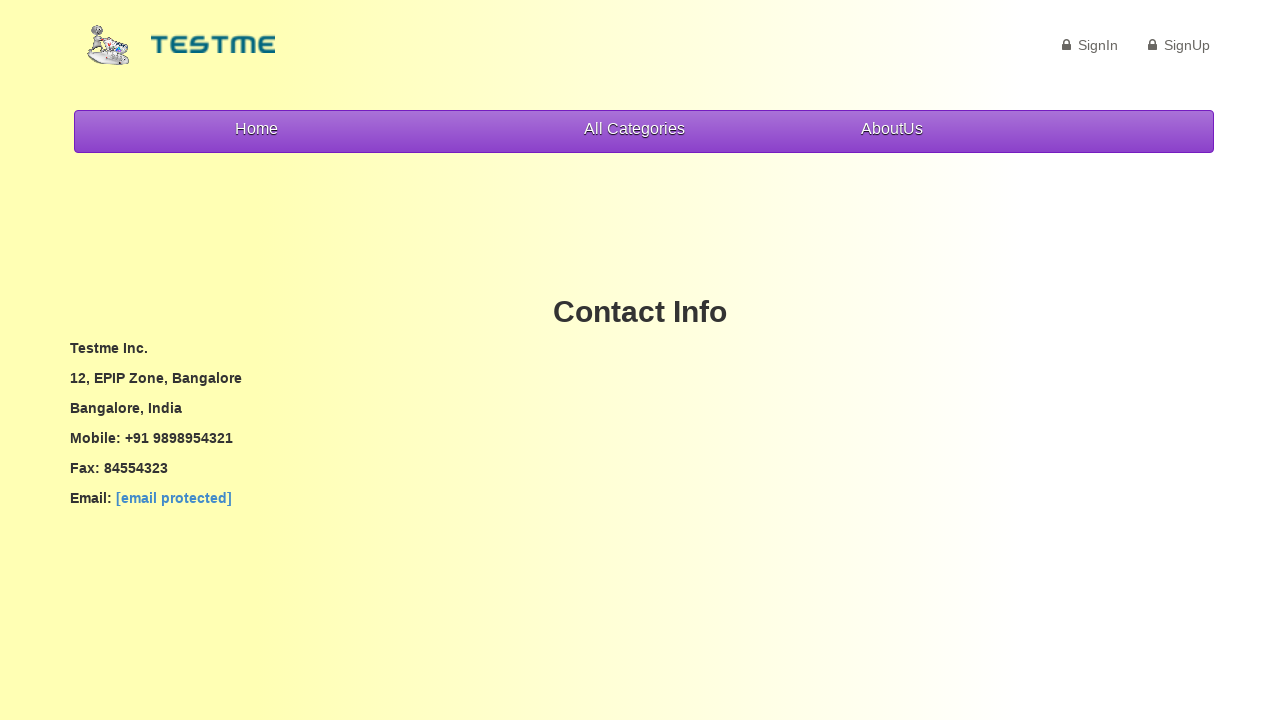

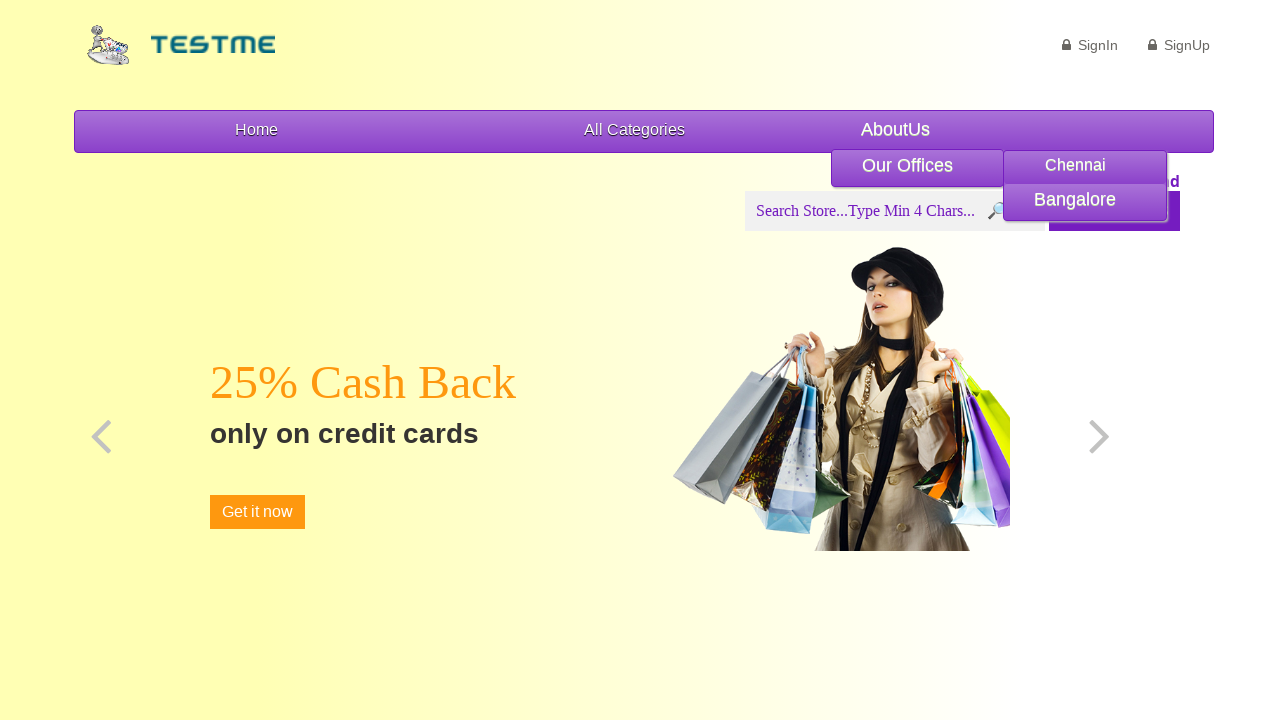